Tests mouse actions by performing a right-click on a designated area, verifying the alert message, accepting the alert, then clicking a link to open a new tab and verifying the page heading.

Starting URL: https://the-internet.herokuapp.com/context_menu

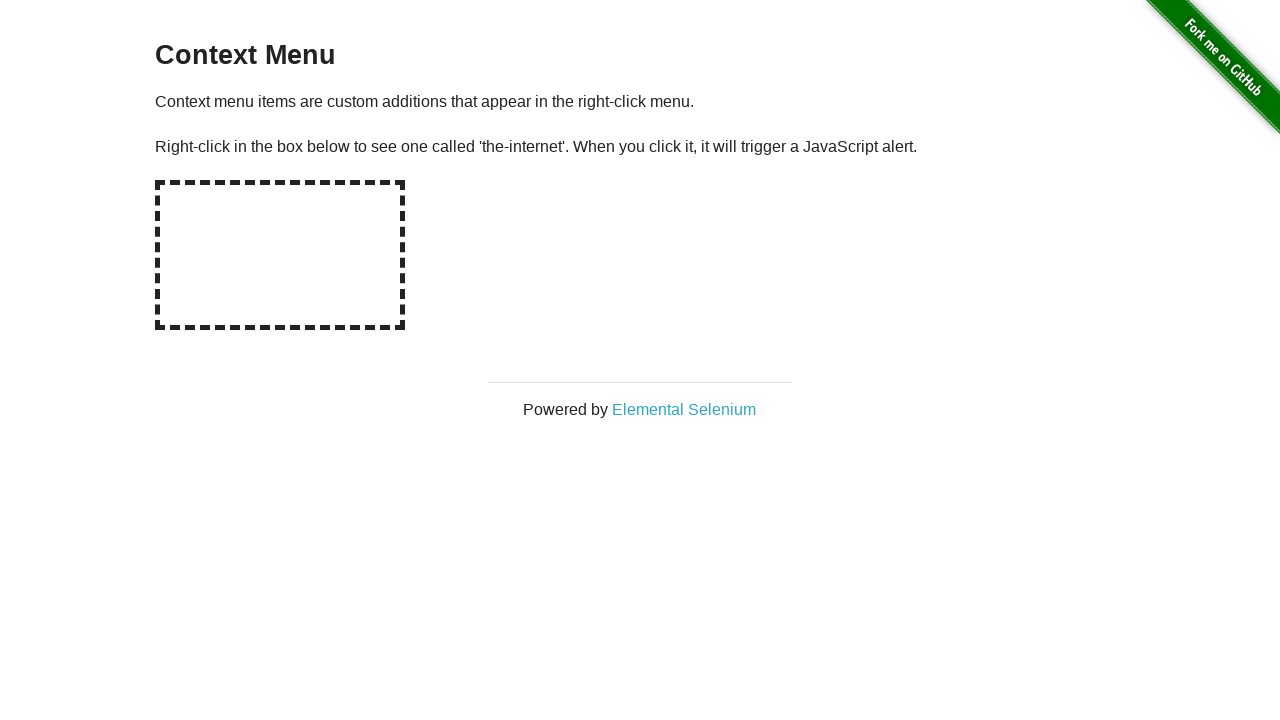

Right-clicked on the hot-spot area to trigger context menu at (280, 255) on #hot-spot
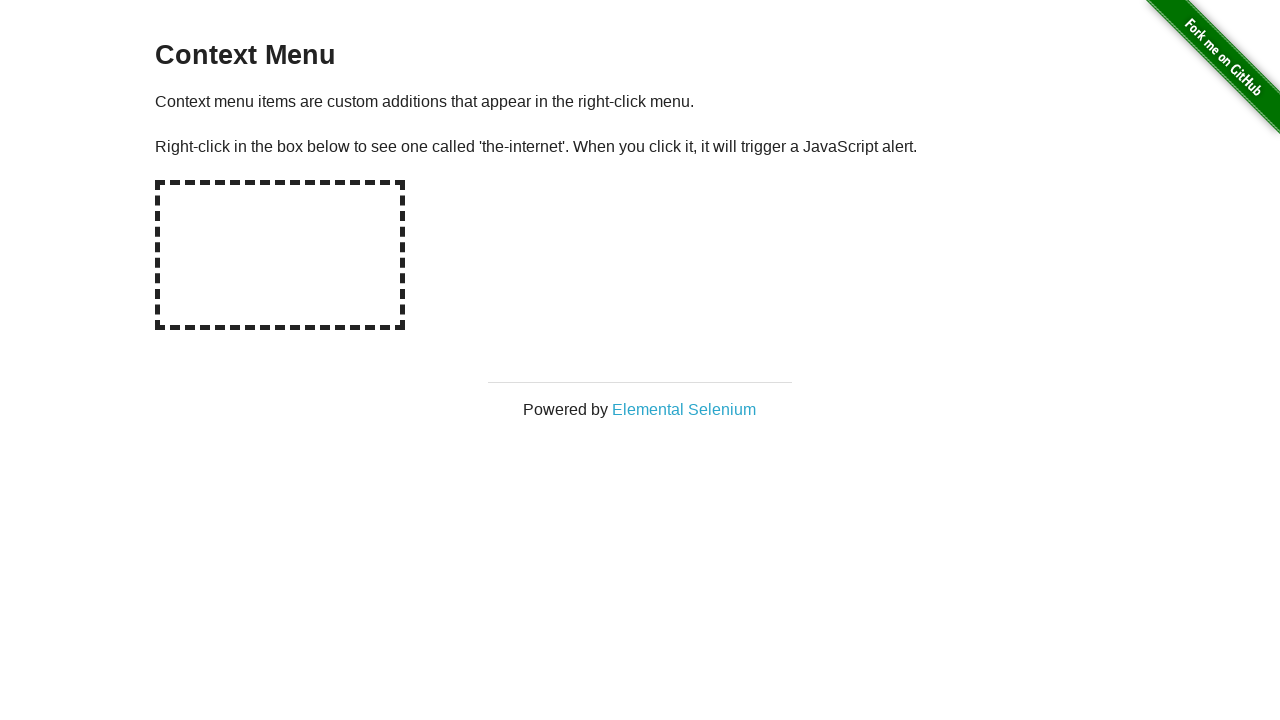

Right-clicked on hot-spot again to trigger alert dialog at (280, 255) on #hot-spot
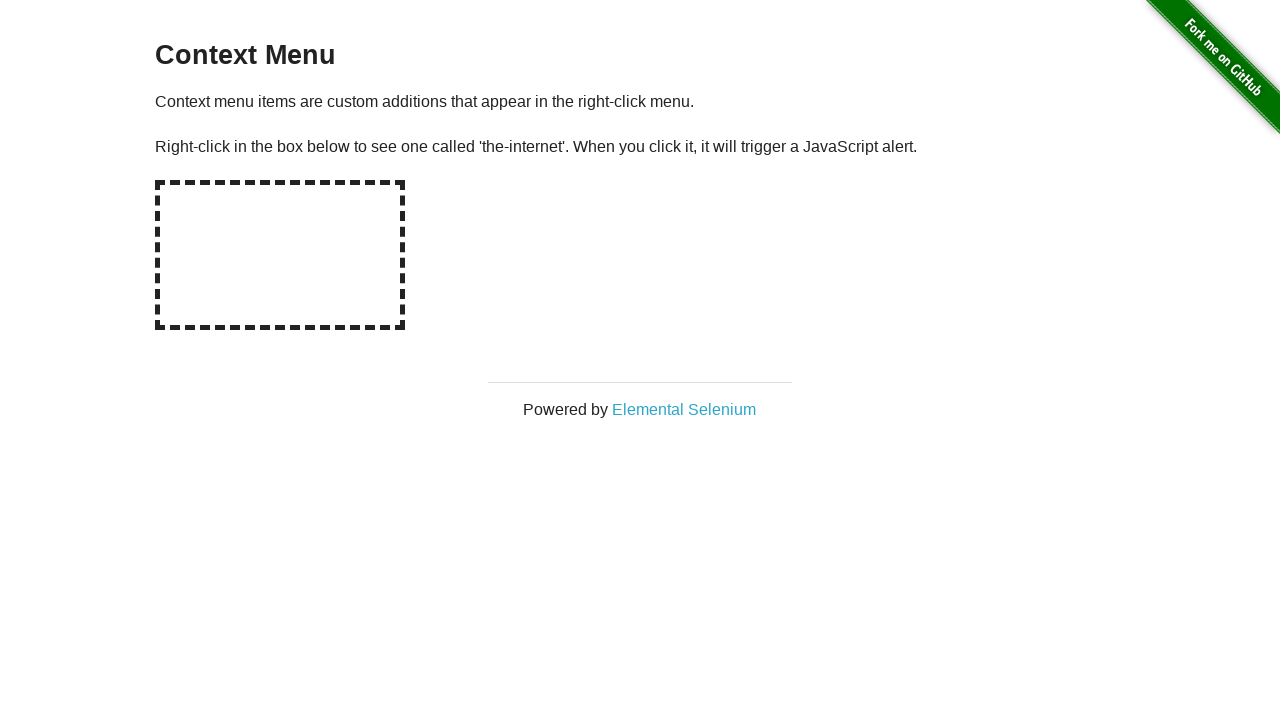

Alert dialog was handled and accepted
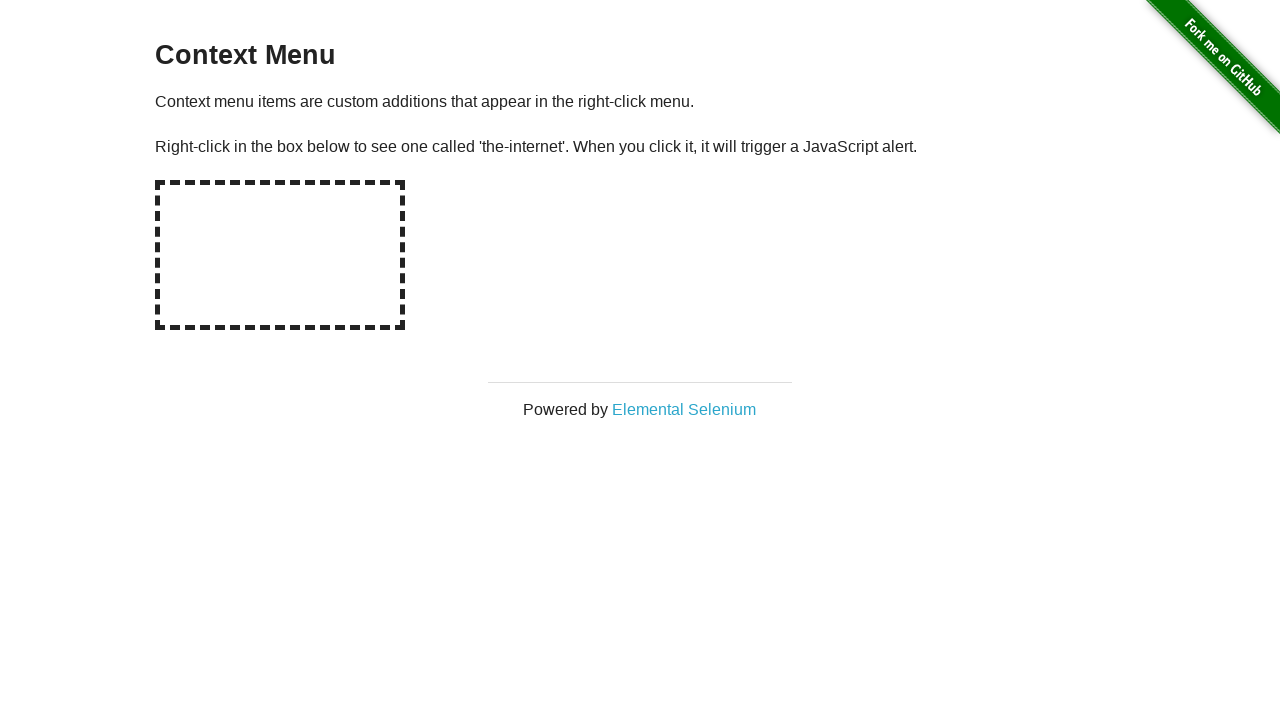

Clicked on 'Elemental Selenium' link to open new tab at (684, 409) on a:has-text('Elemental Selenium')
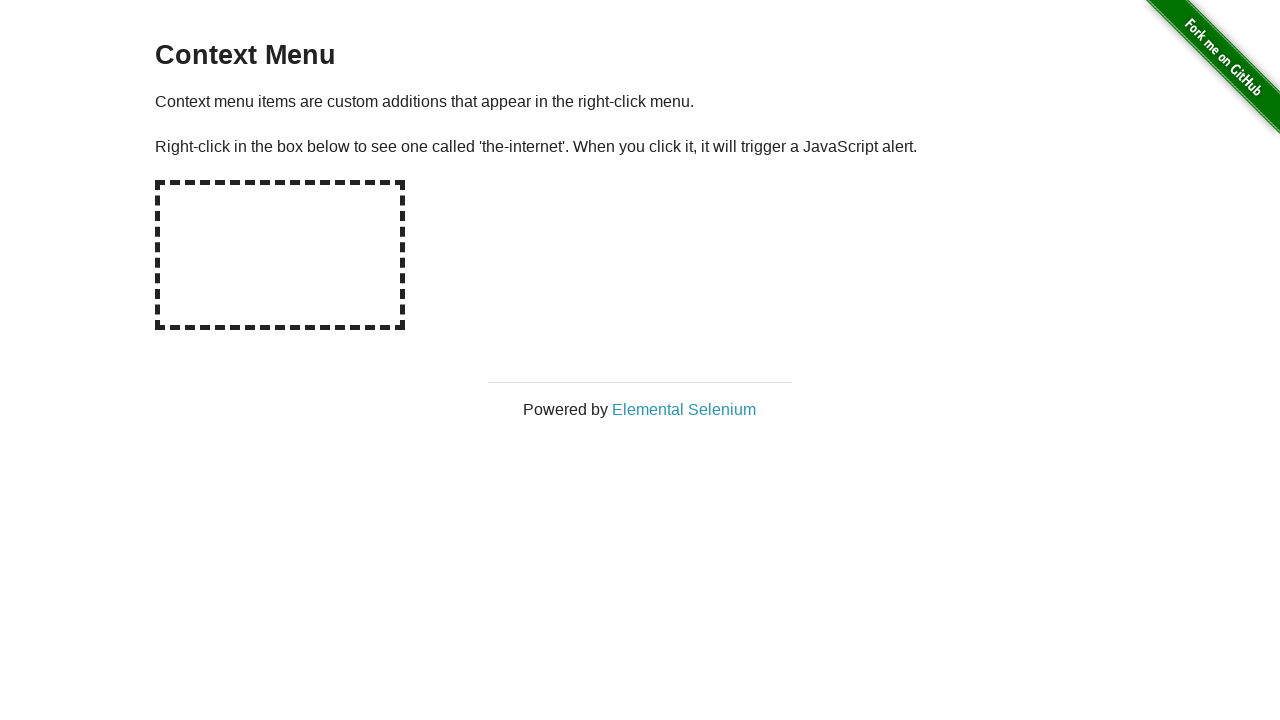

New tab loaded and switched to new page
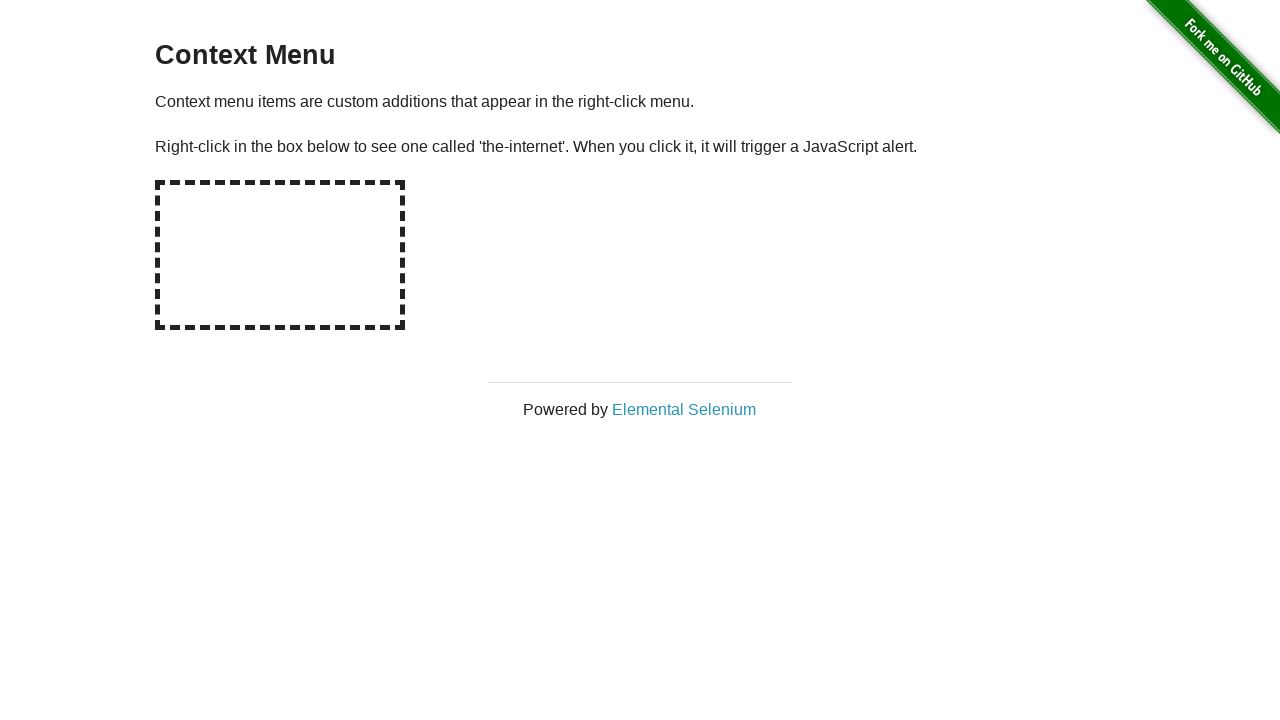

H1 heading element is present on new page
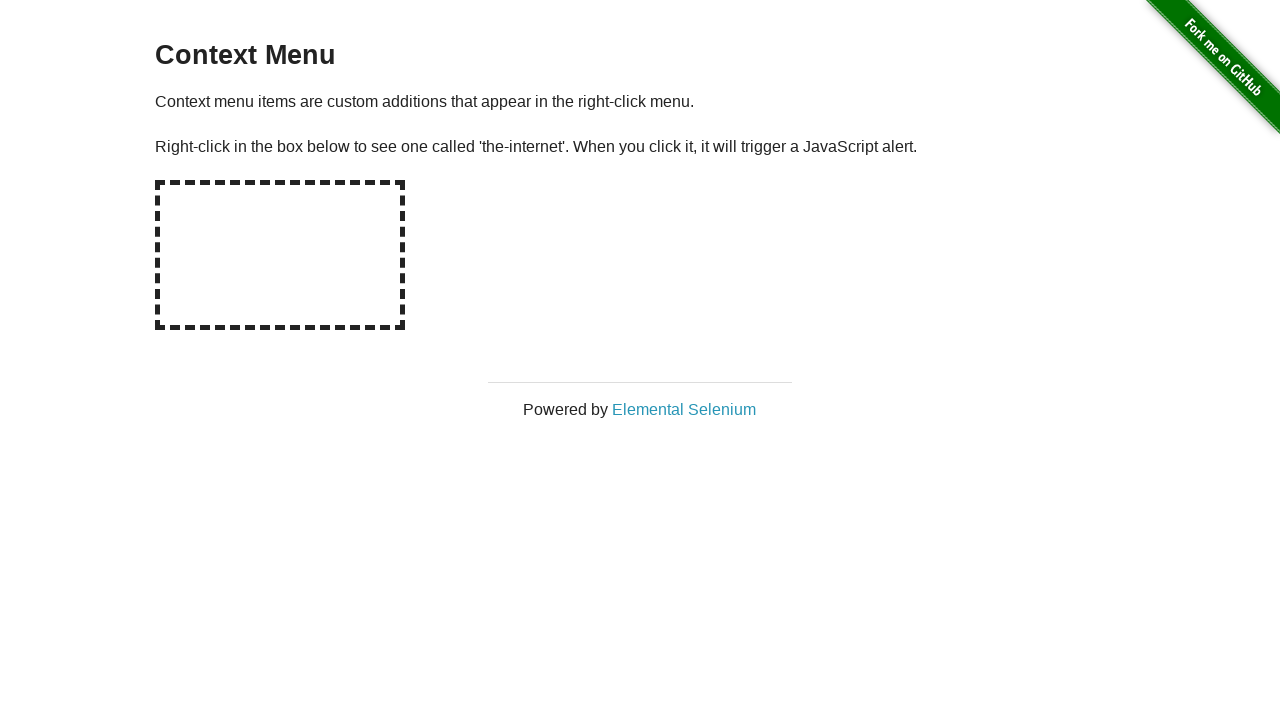

Extracted H1 text: 'Elemental Selenium'
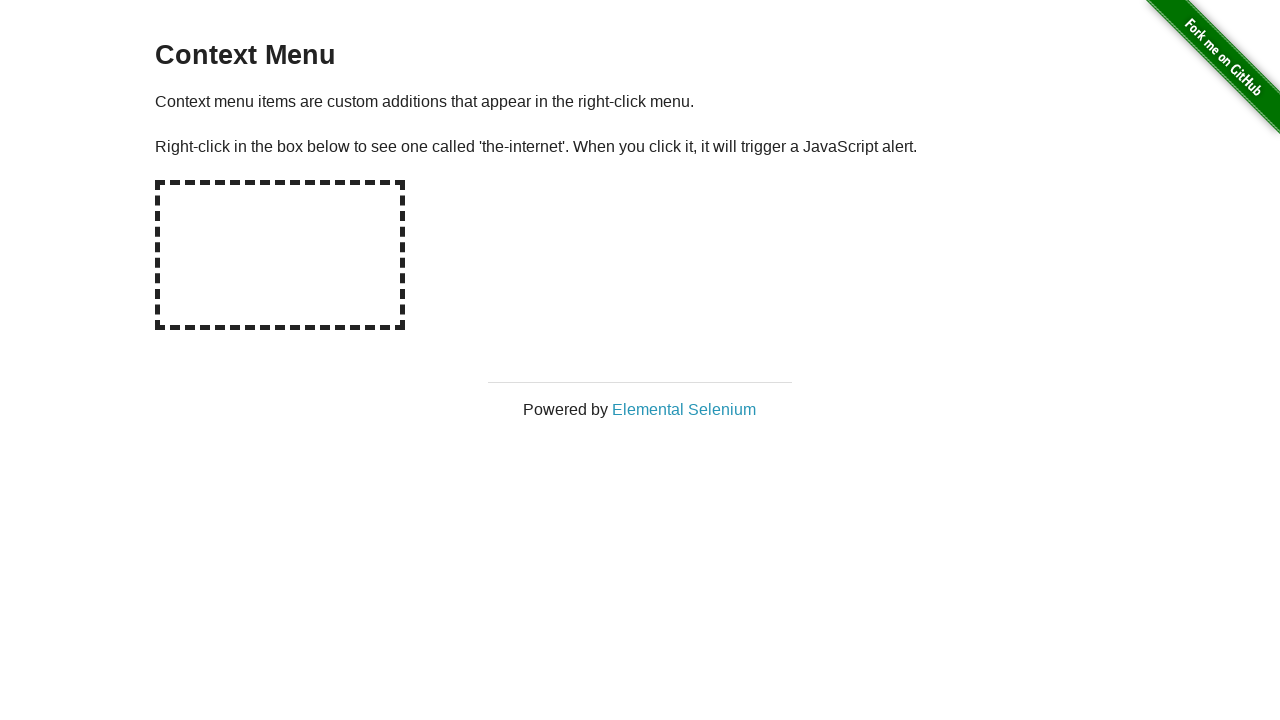

Verified that H1 text contains 'Elemental Selenium' or is not None
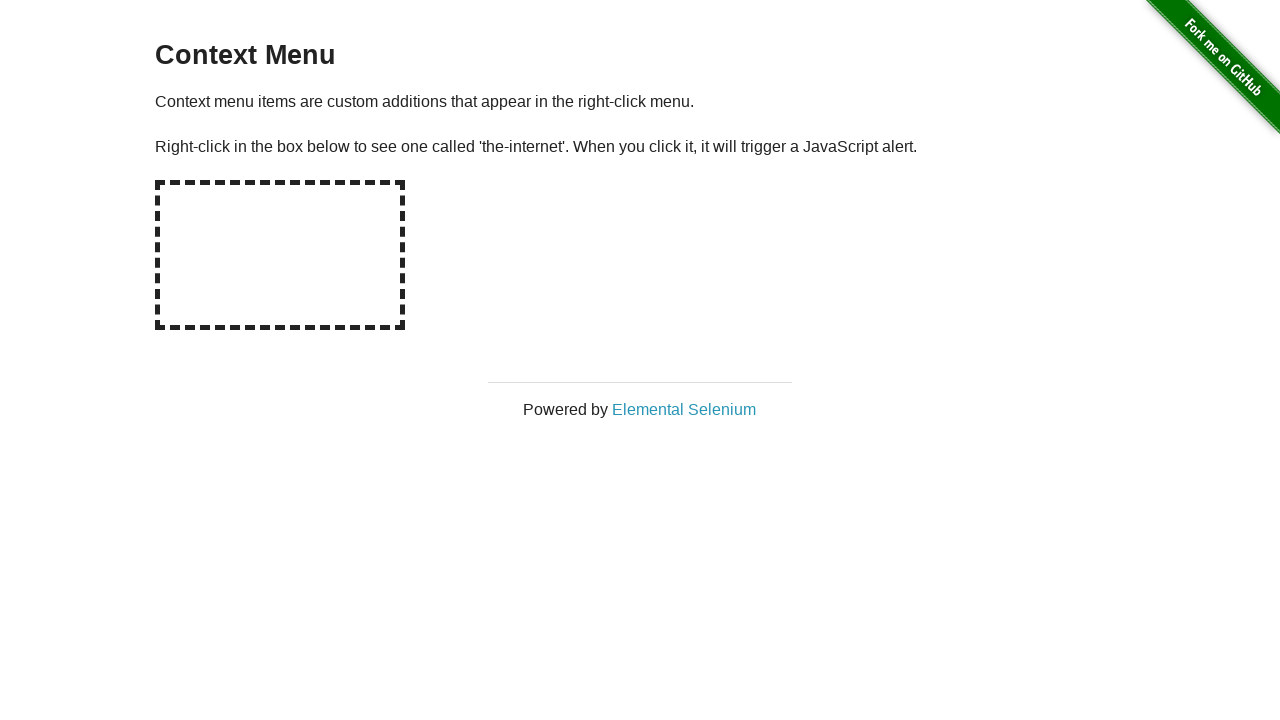

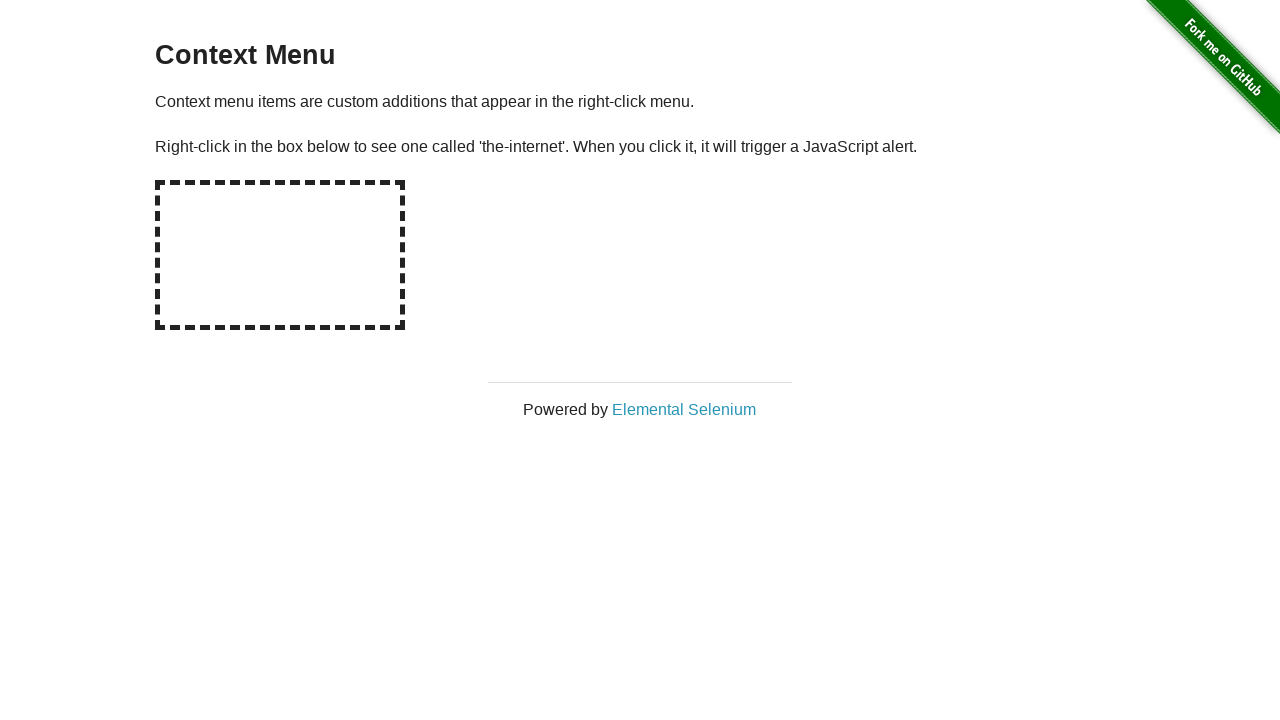